Changes browser window resolution to different device sizes (phone, tablet, desktop)

Starting URL: http://skryabin.com/webdriver/html/quote.html

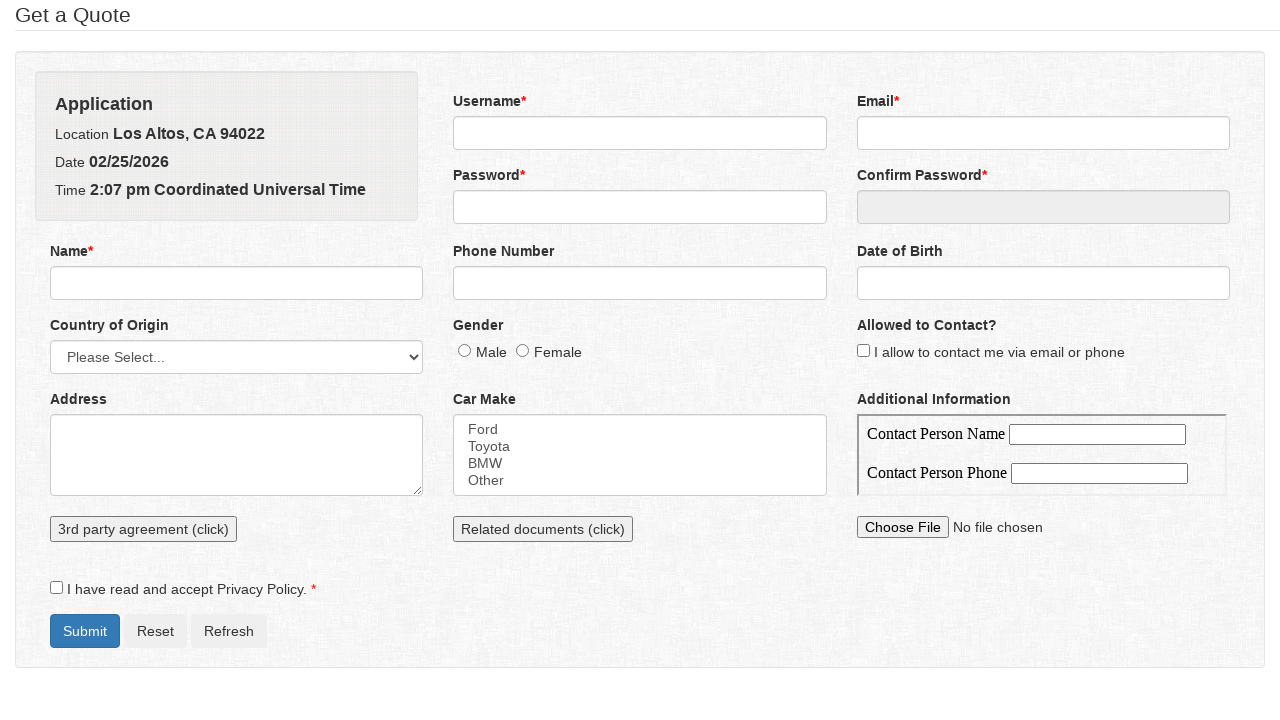

Set viewport to phone size (600x1000)
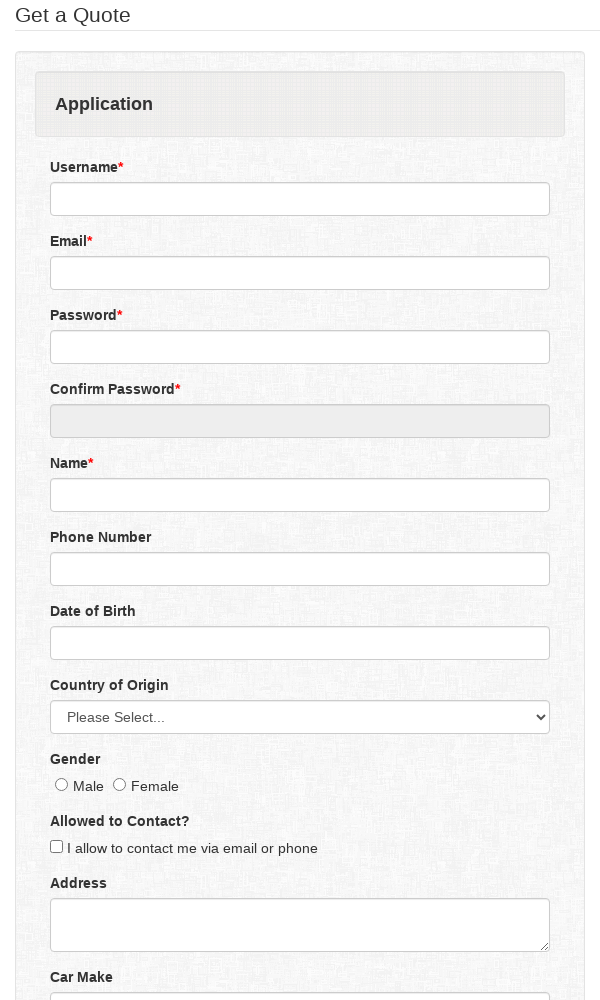

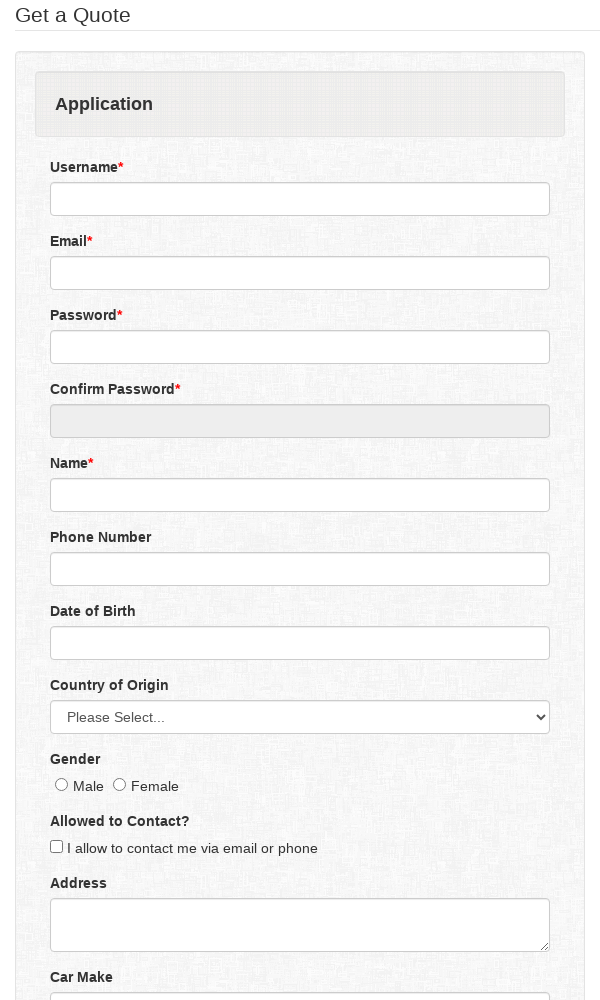